Tests JavaScript alert handling by triggering and interacting with three types of alerts: simple alert, confirm dialog, and prompt dialog

Starting URL: https://the-internet.herokuapp.com/javascript_alerts

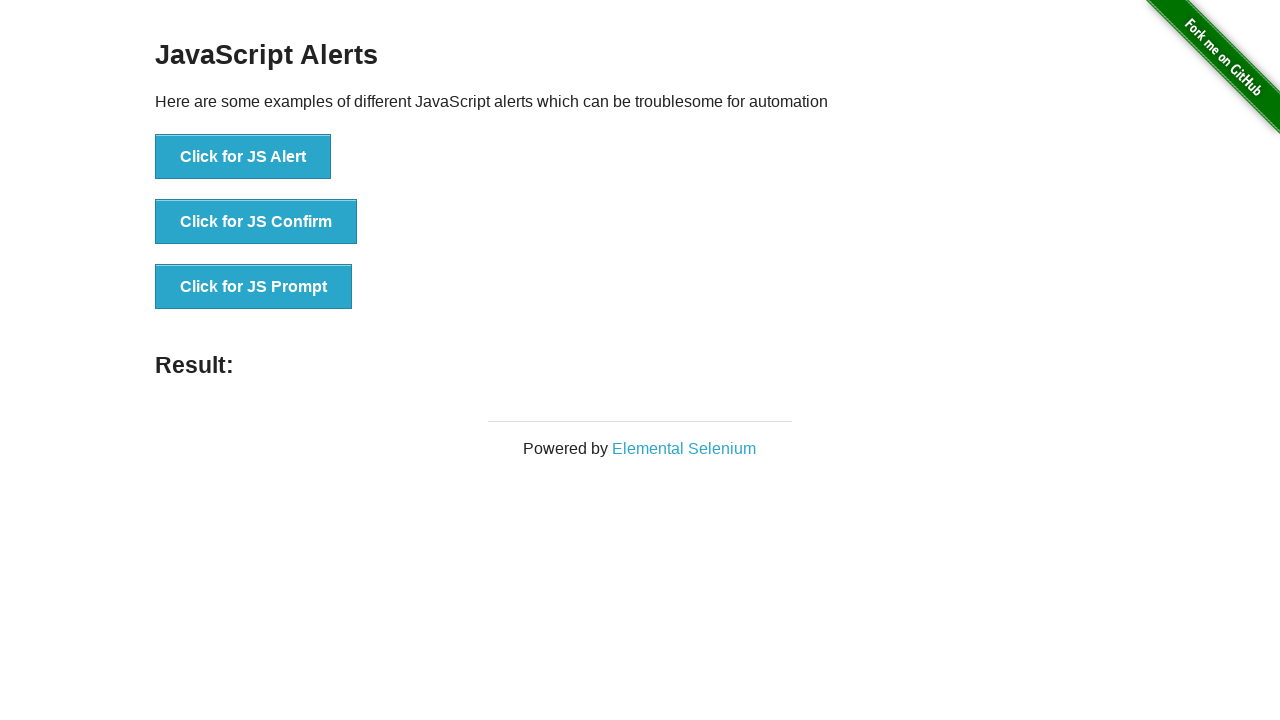

Clicked button to trigger JS Alert at (243, 157) on xpath=//button[normalize-space()='Click for JS Alert']
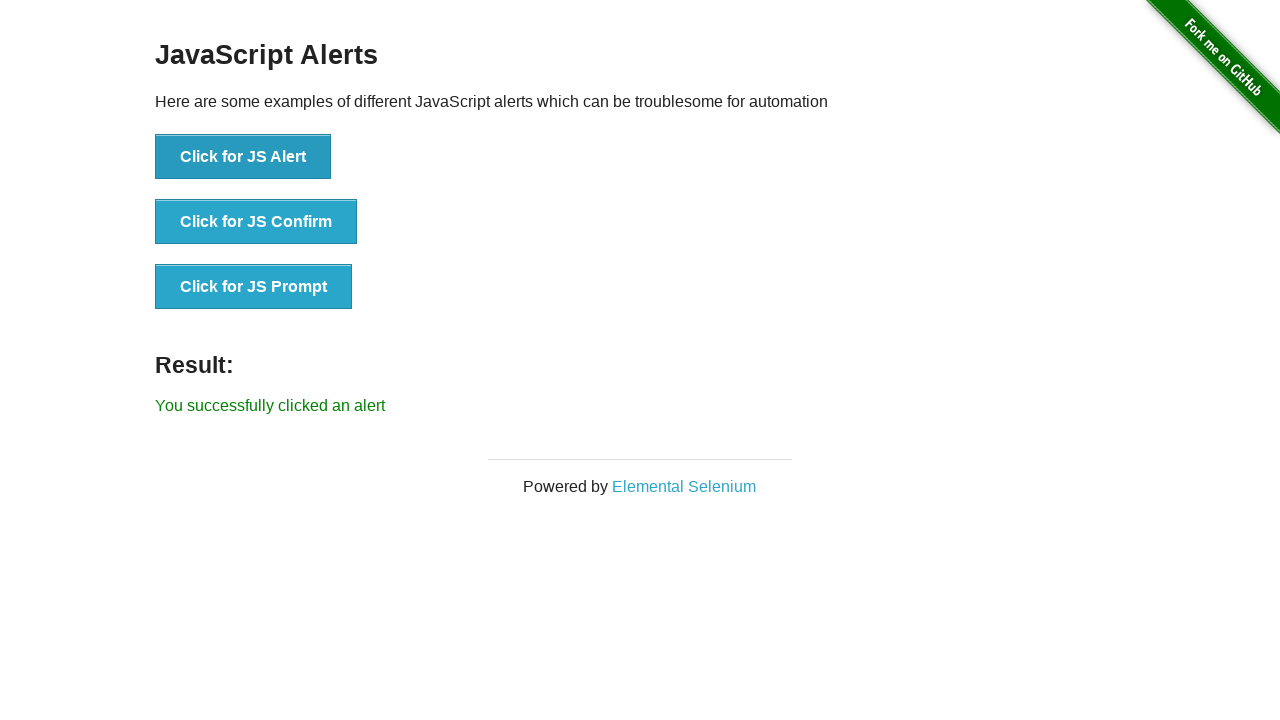

Set up handler to accept JS Alert dialog
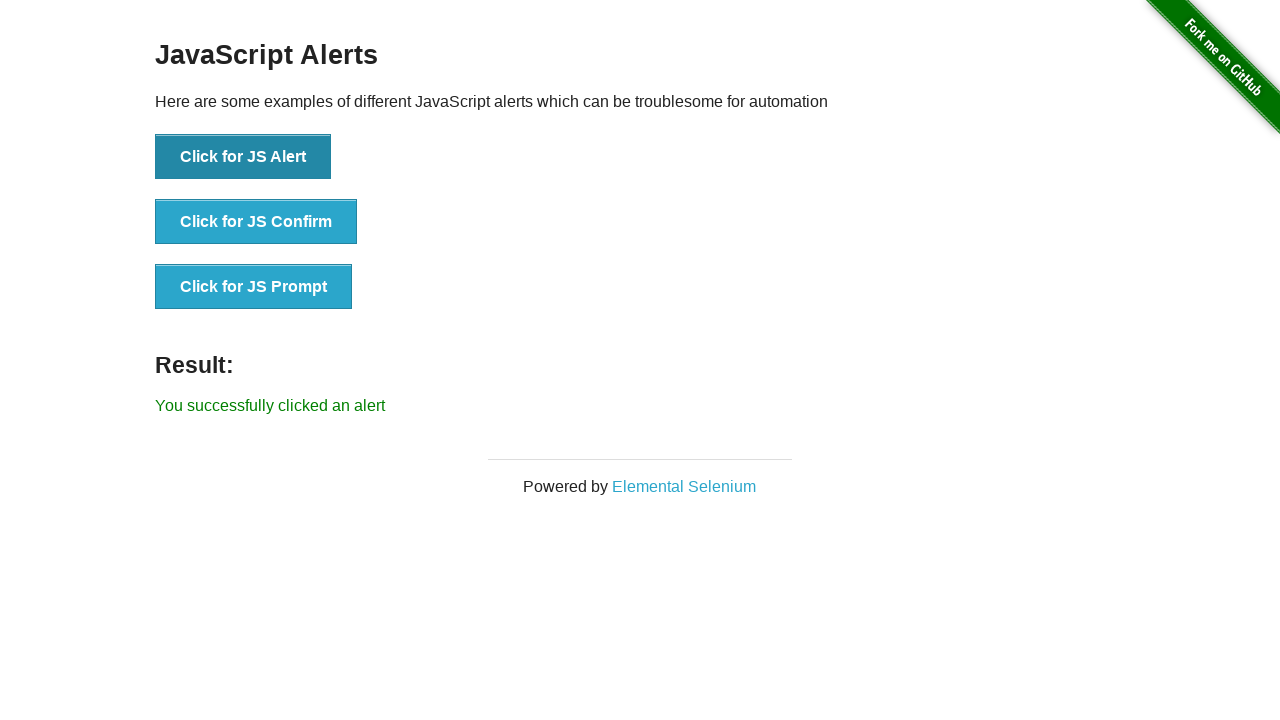

Result message appeared after handling simple alert
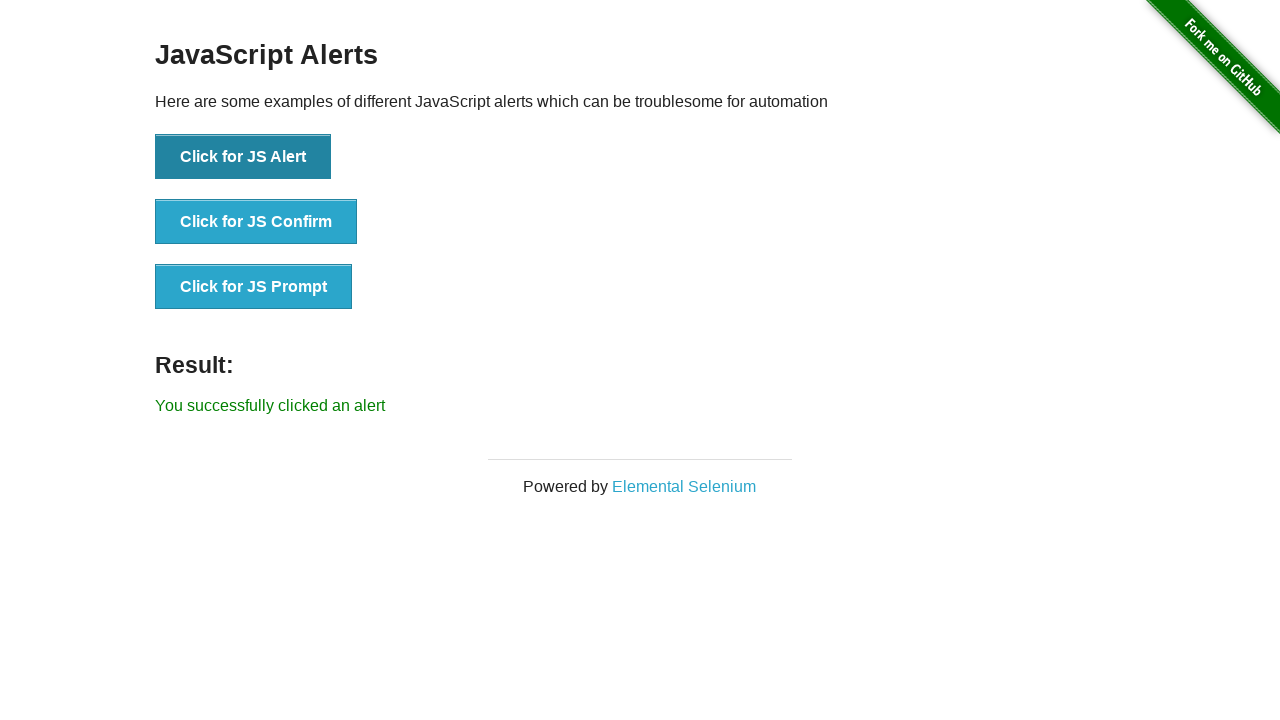

Clicked button to trigger JS Confirm dialog at (256, 222) on xpath=//button[normalize-space()='Click for JS Confirm']
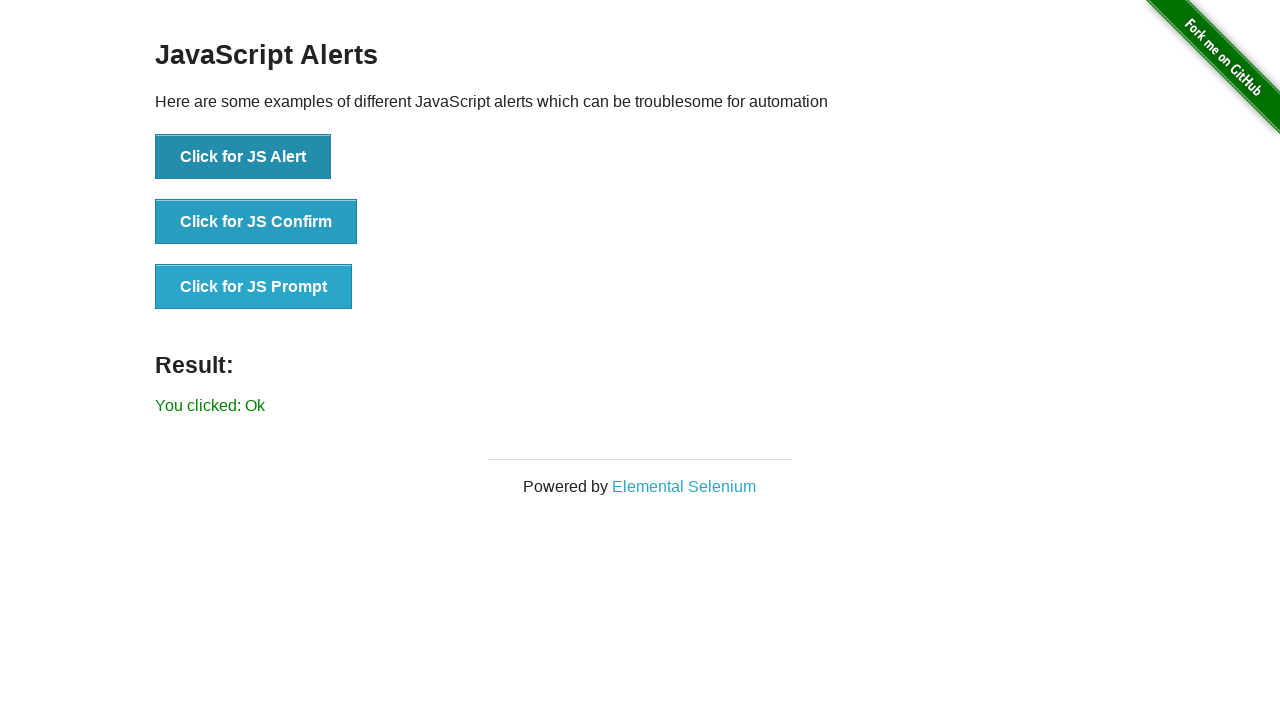

Set up handler to dismiss JS Confirm dialog
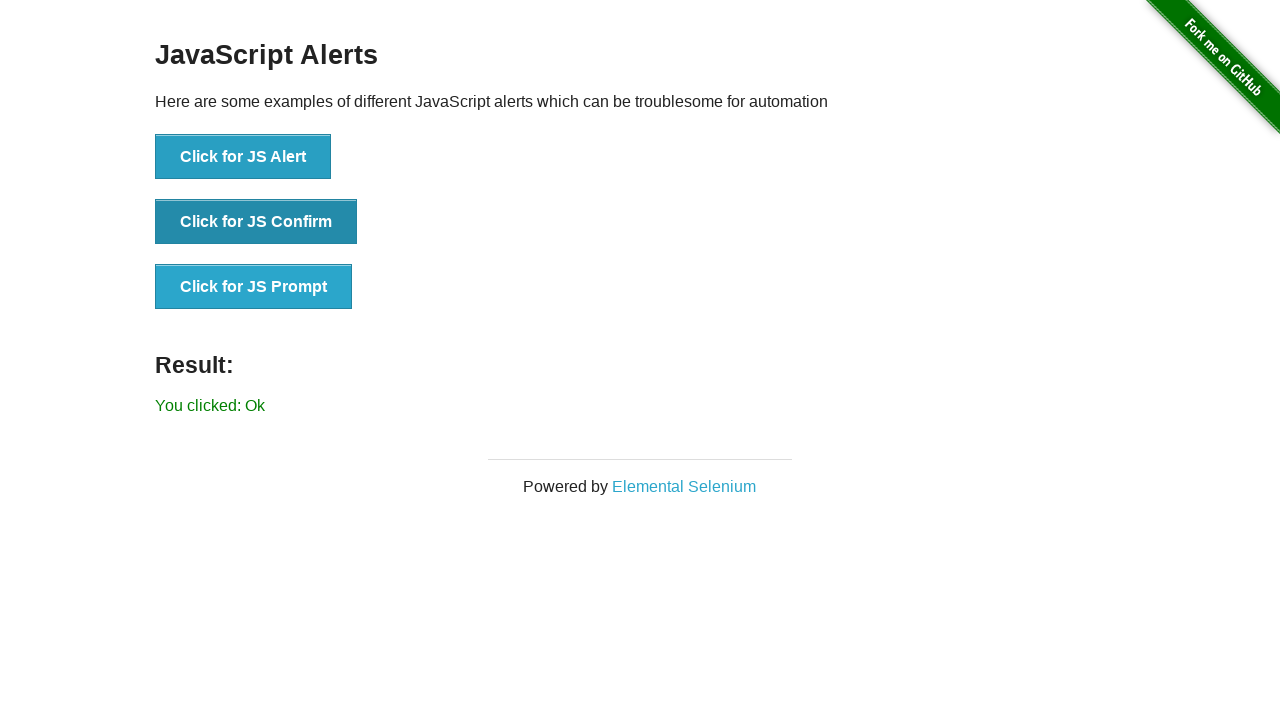

Result message appeared after dismissing confirm dialog
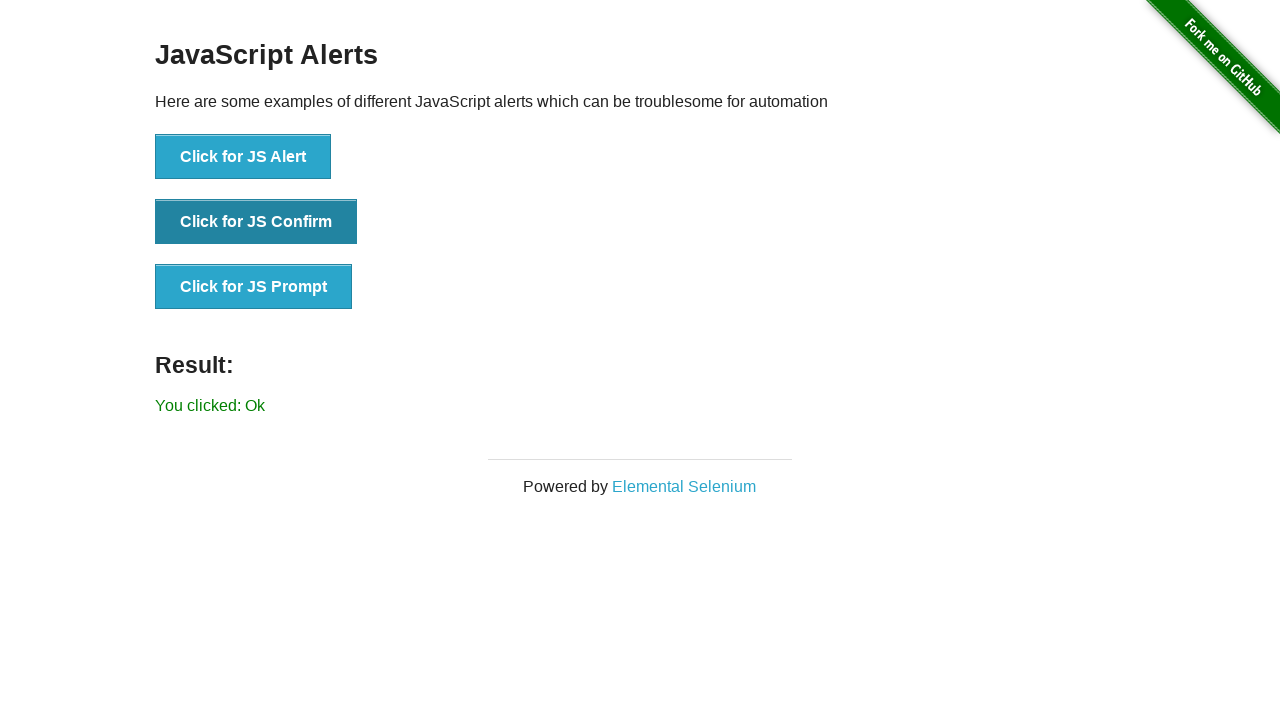

Clicked button to trigger JS Prompt dialog at (254, 287) on xpath=//button[normalize-space()='Click for JS Prompt']
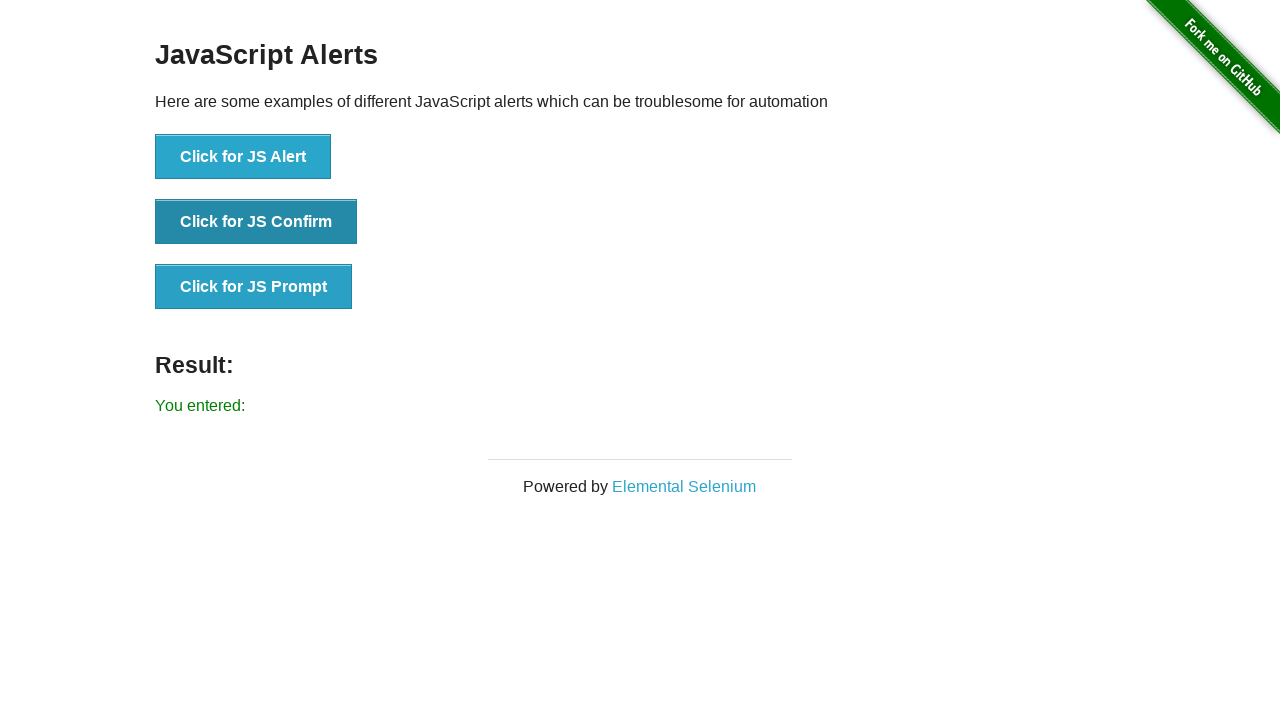

Set up handler to accept JS Prompt dialog with text 'Yashwanth'
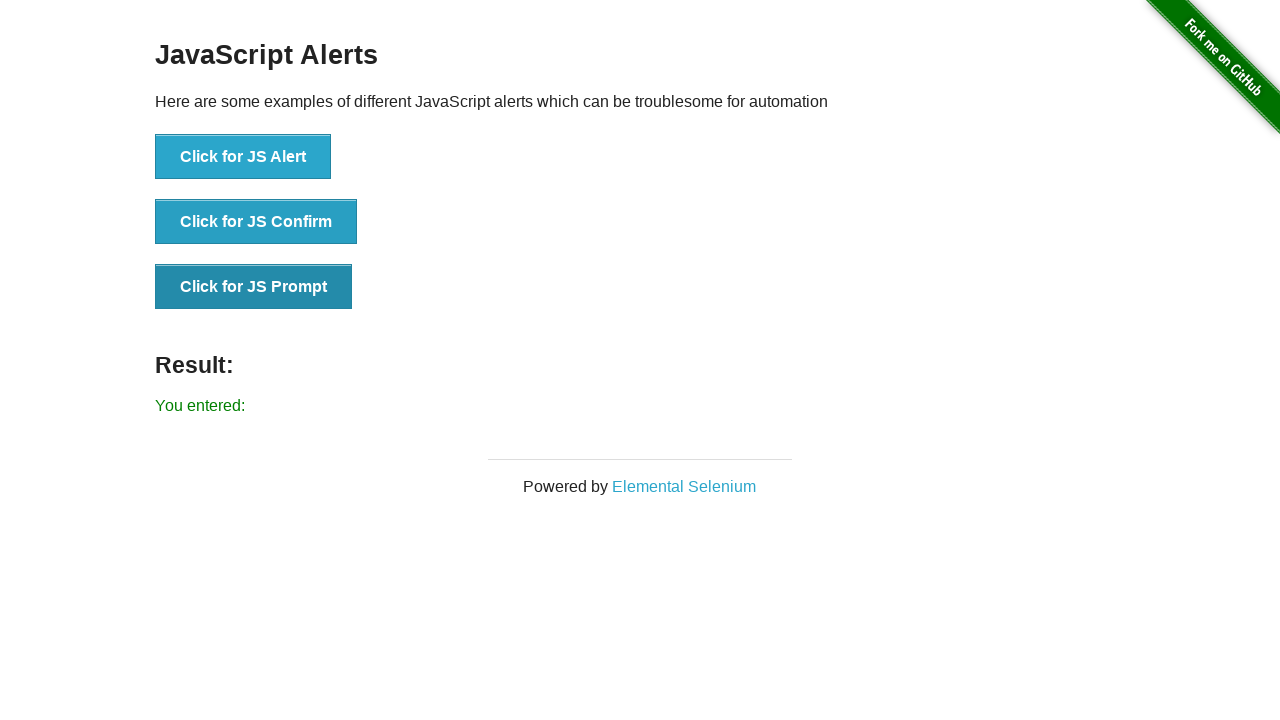

Result message appeared after handling prompt with user input
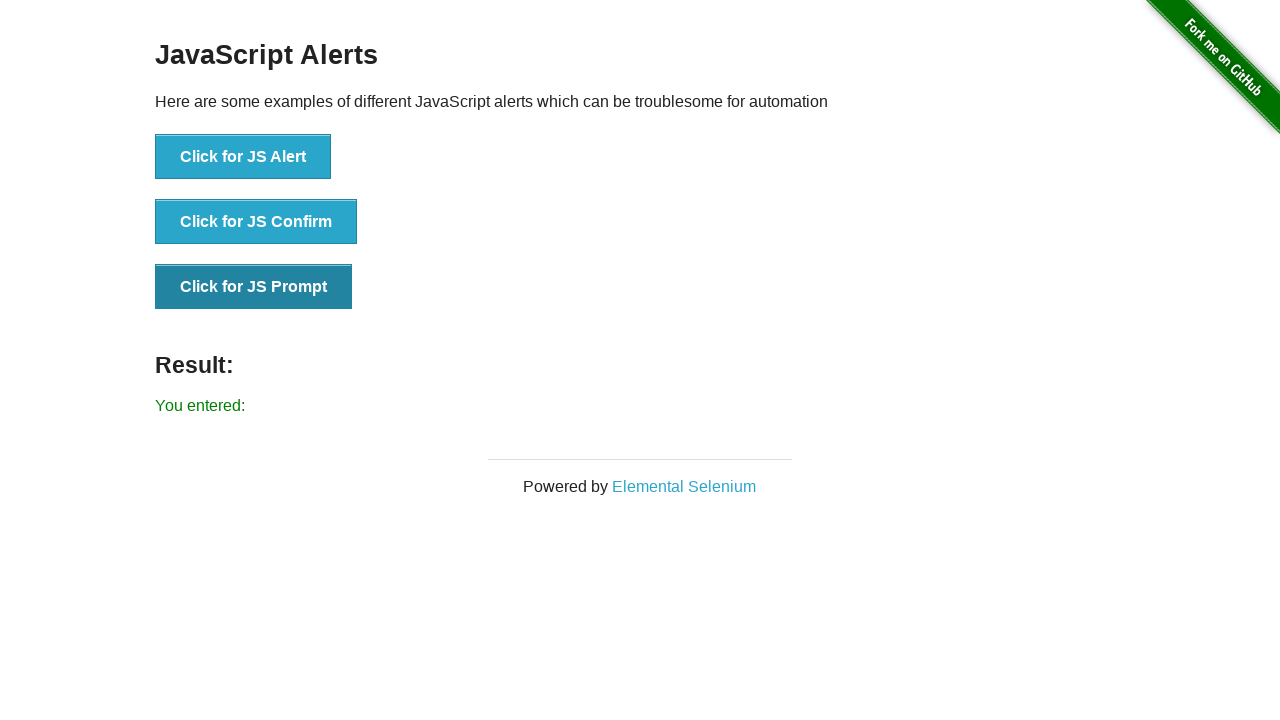

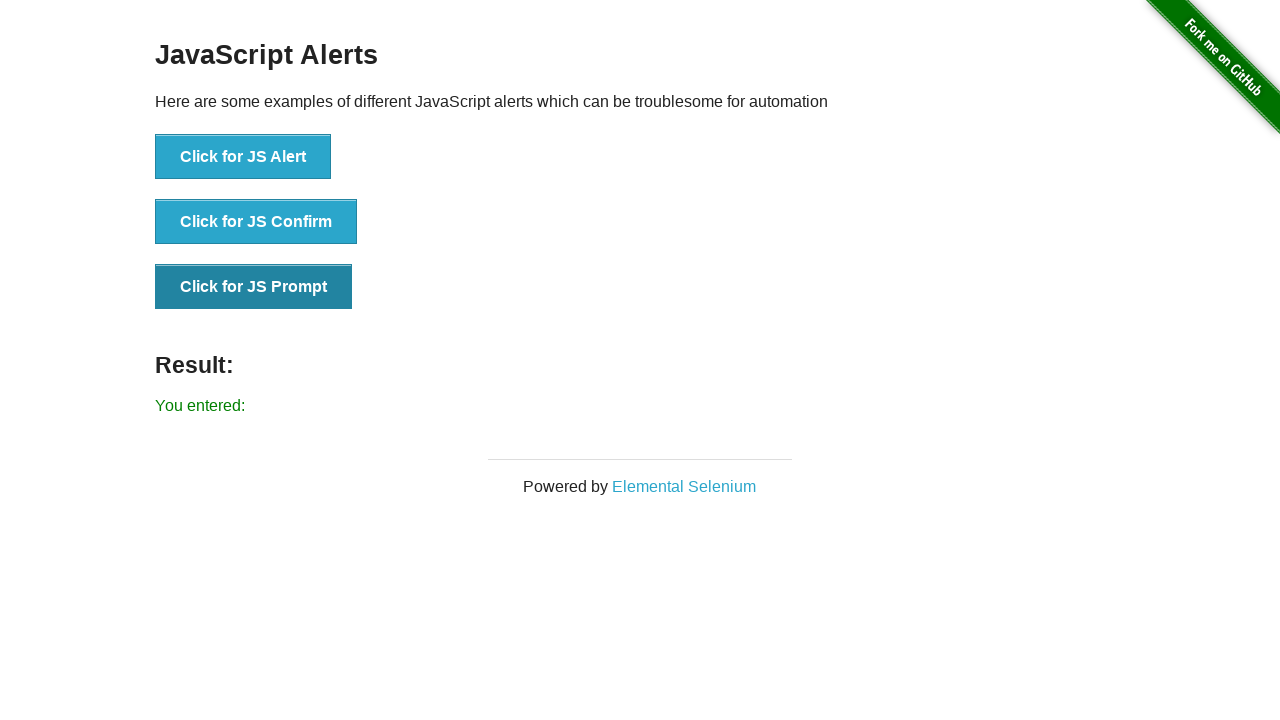